Opens the SpiceJet airline website in a maximized browser window with notification permissions allowed

Starting URL: https://www.spicejet.com

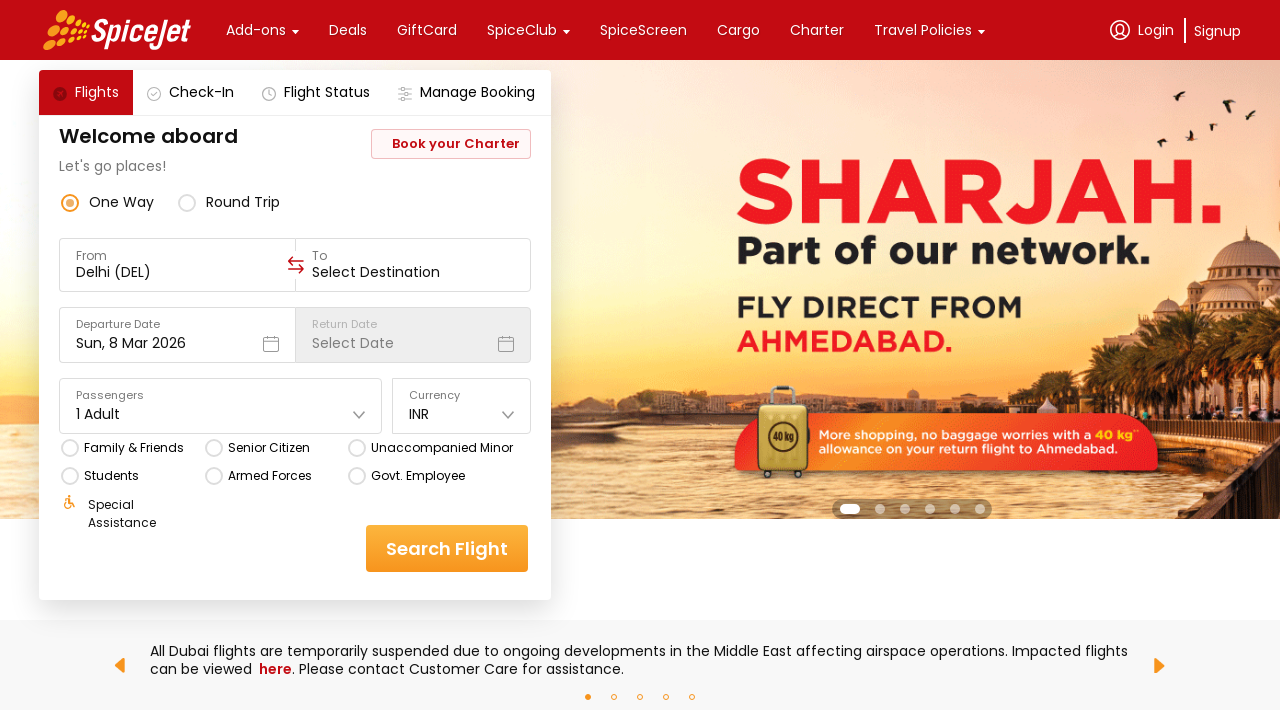

Waited for page to reach domcontentloaded state
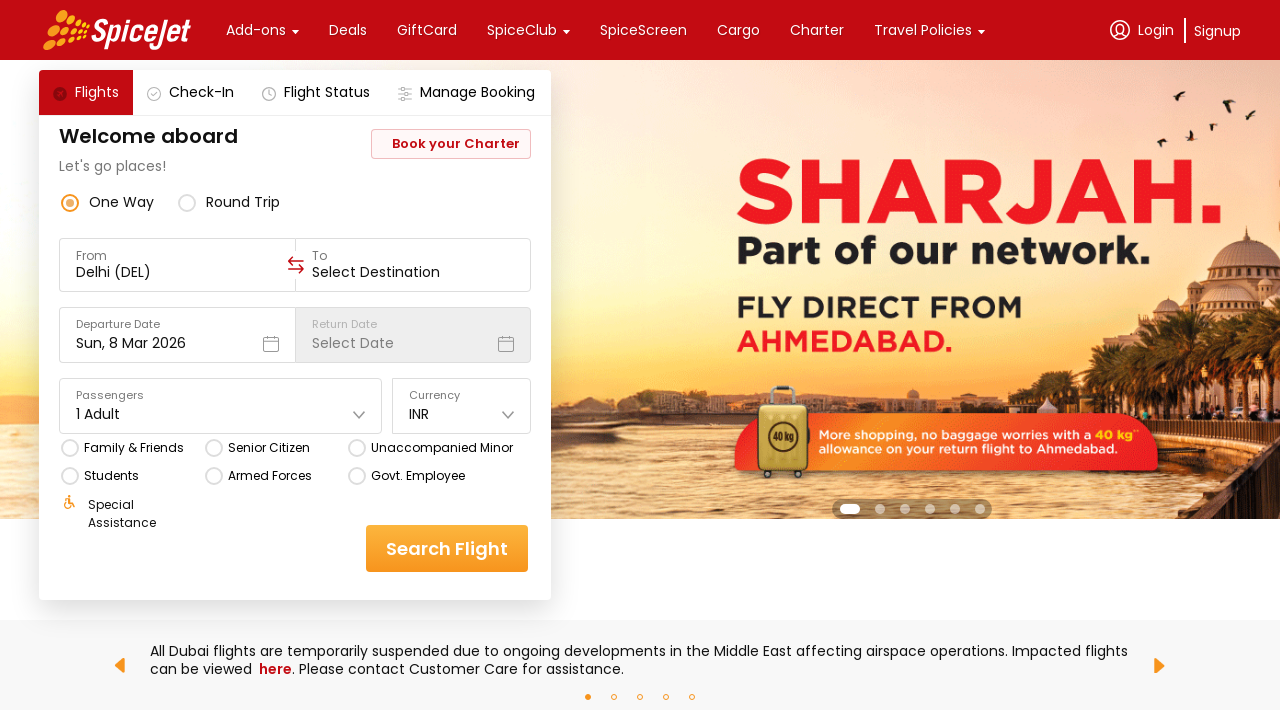

Verified body element is present on SpiceJet homepage
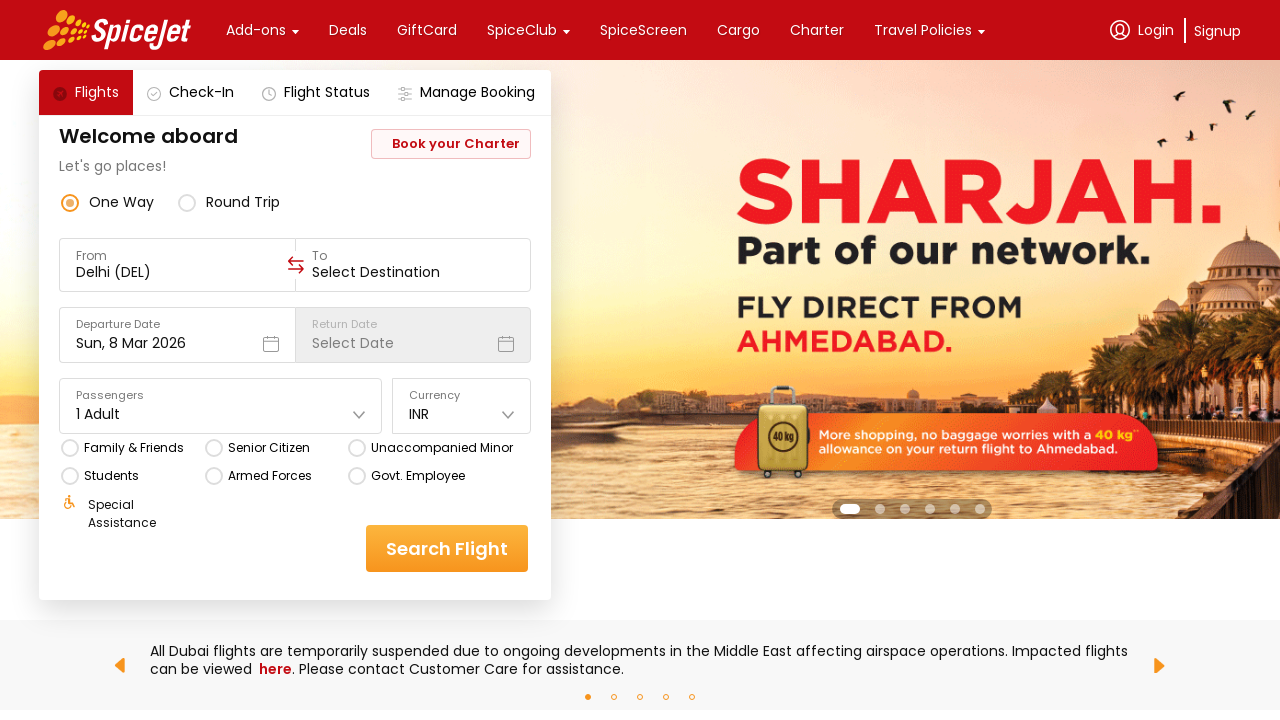

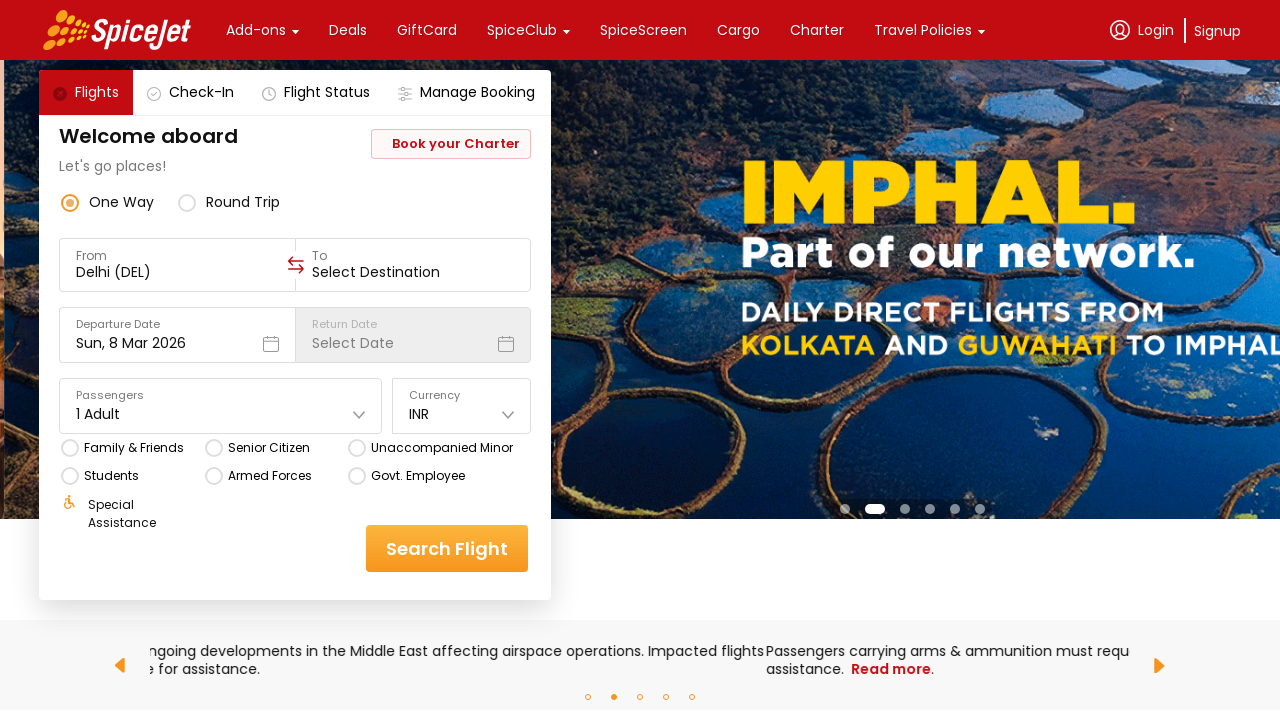